Tests table sorting by clicking the Due column header and verifying the values are sorted in ascending order

Starting URL: http://the-internet.herokuapp.com/tables

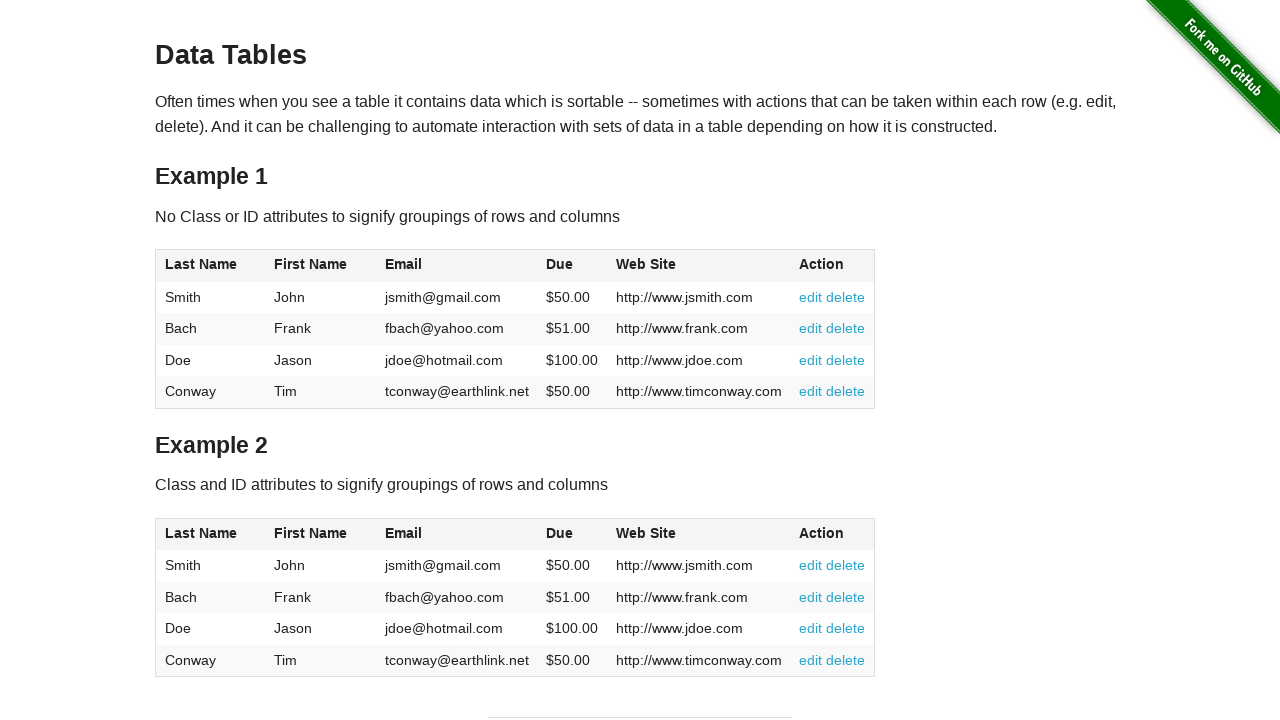

Clicked Due column header to sort ascending at (572, 266) on #table1 thead tr th:nth-of-type(4)
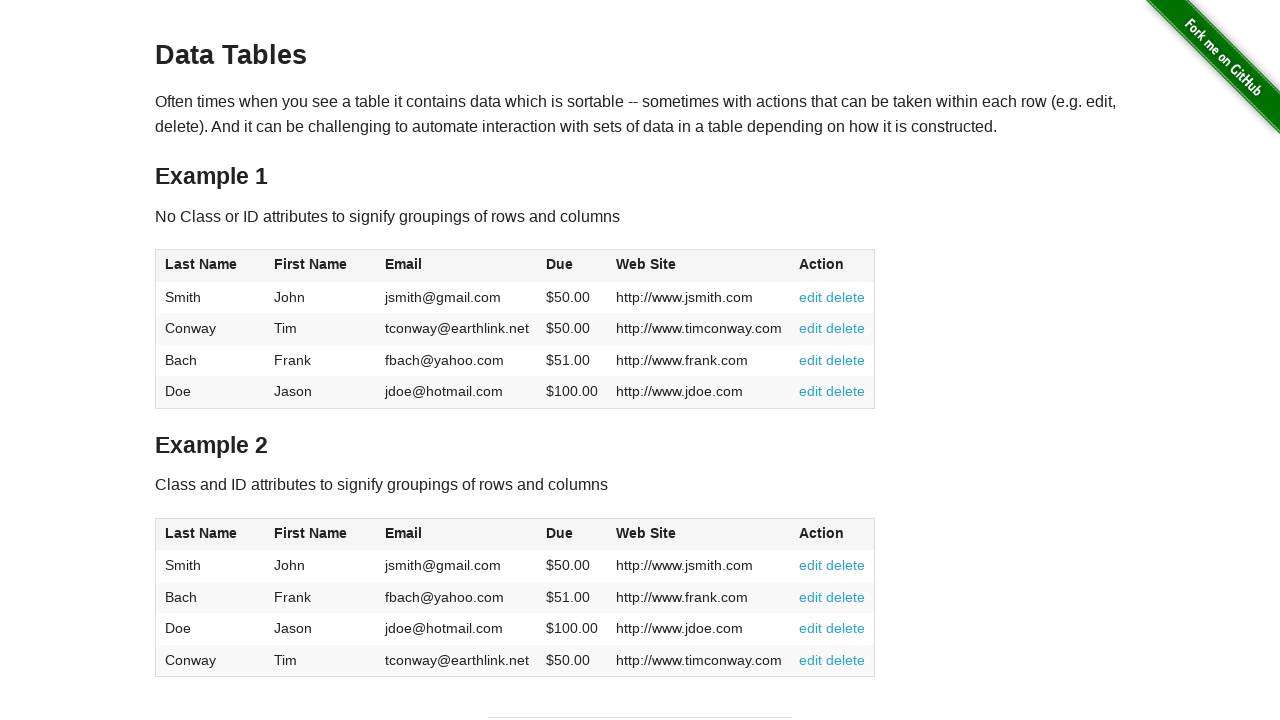

Table Due column loaded
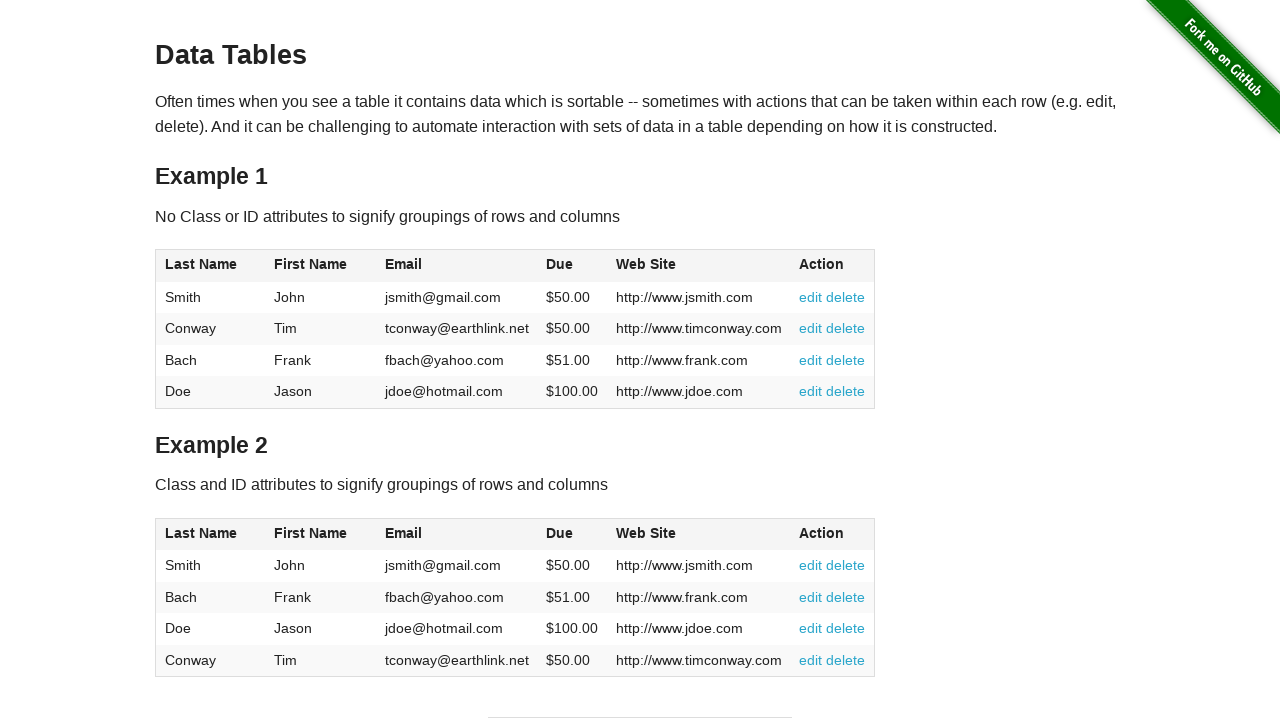

Retrieved all Due column values from table
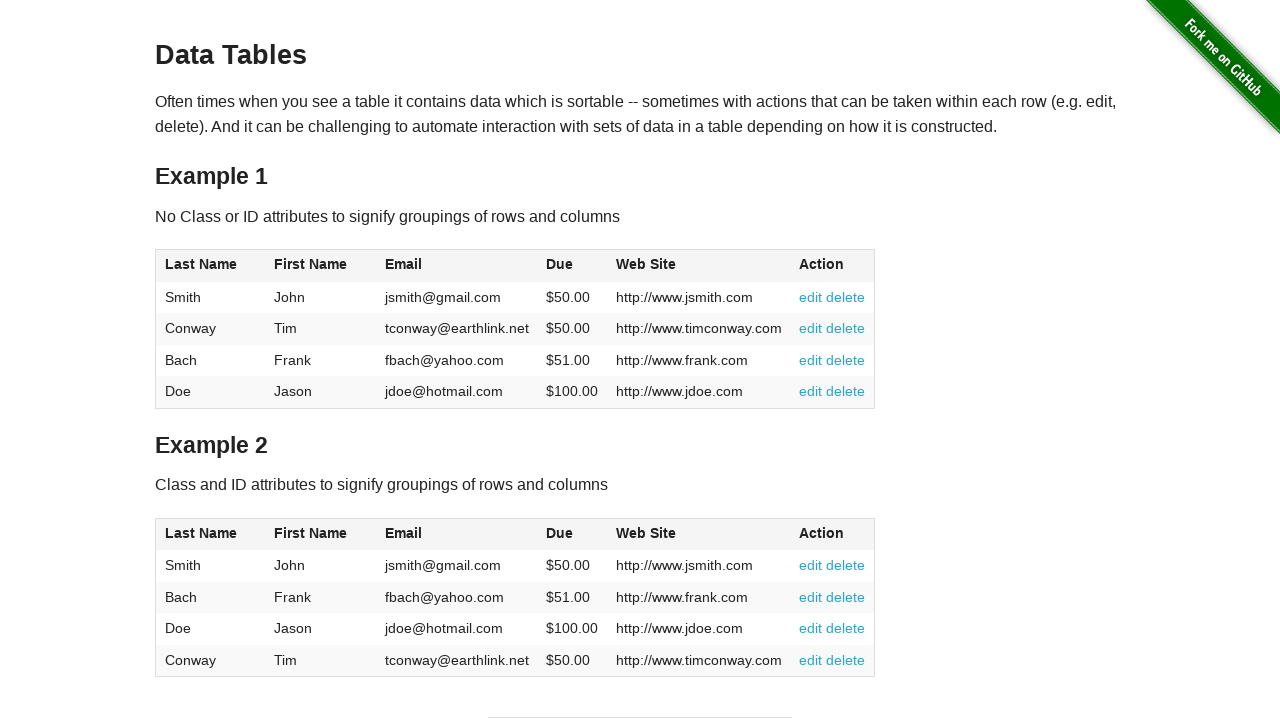

Converted Due values from strings to floats
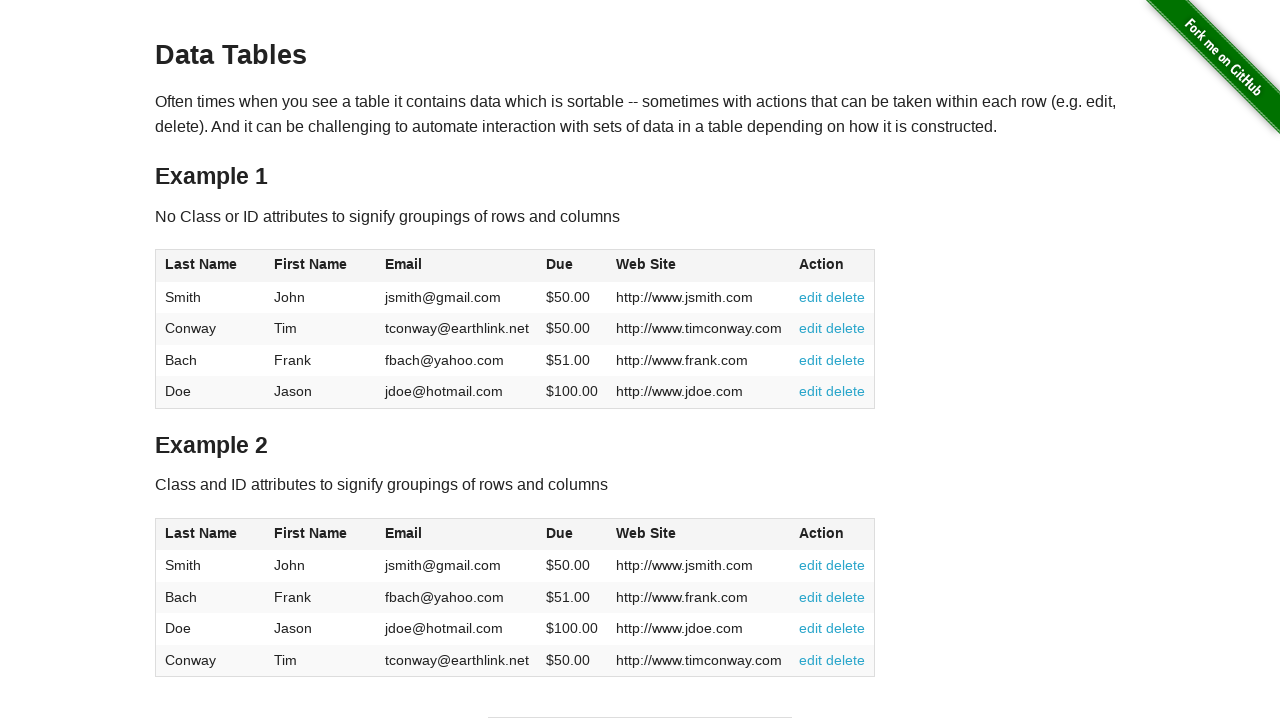

Verified Due column is sorted in ascending order
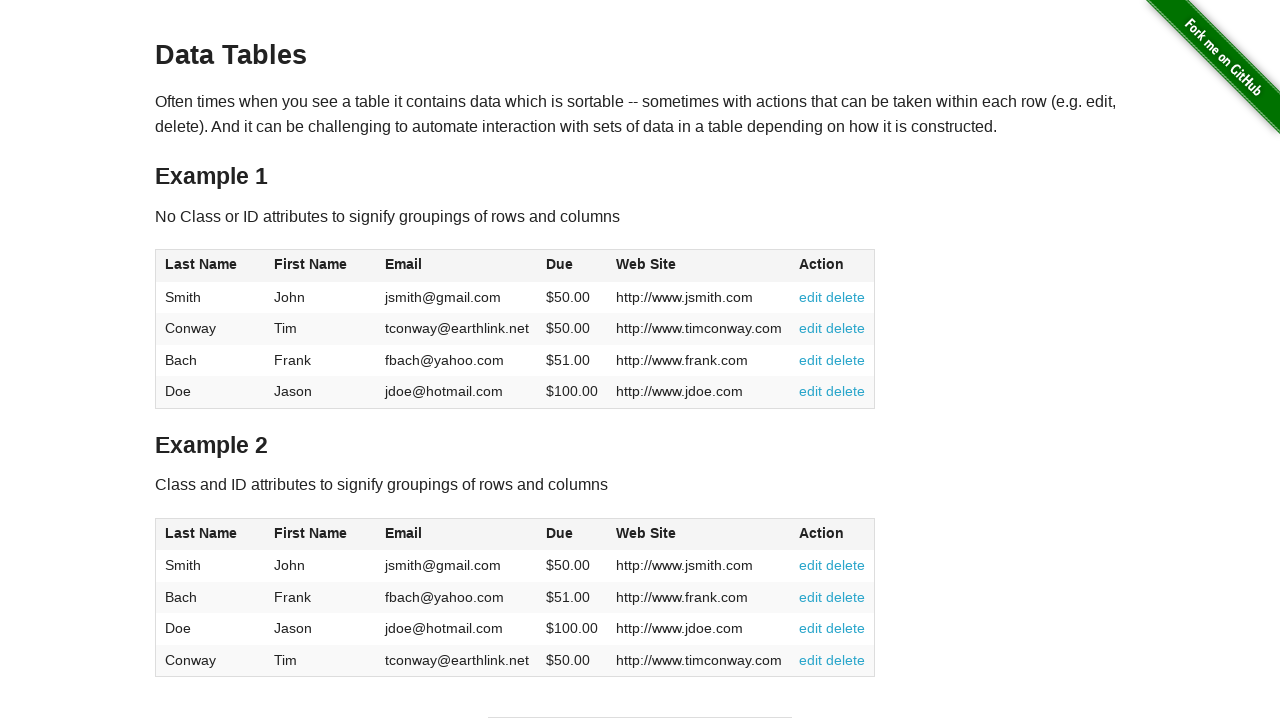

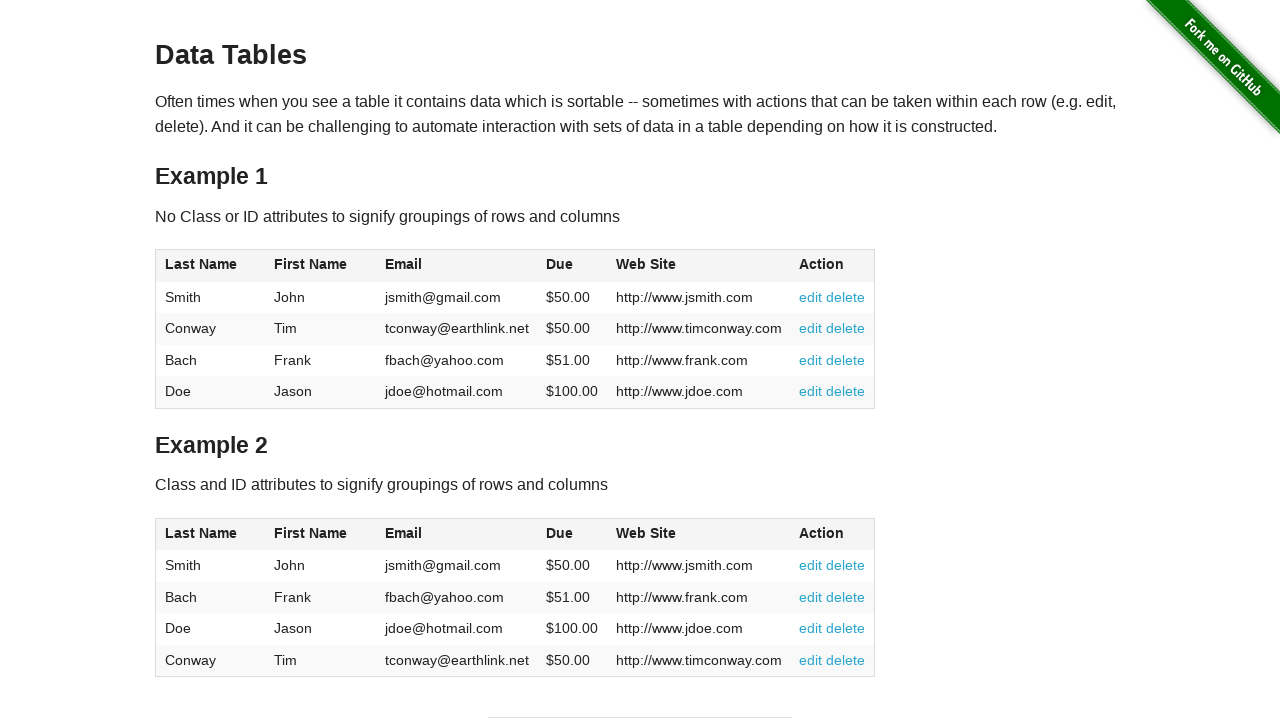